Tests checkbox functionality by selecting multiple profession and tool options

Starting URL: https://awesomeqa.com/practice.html

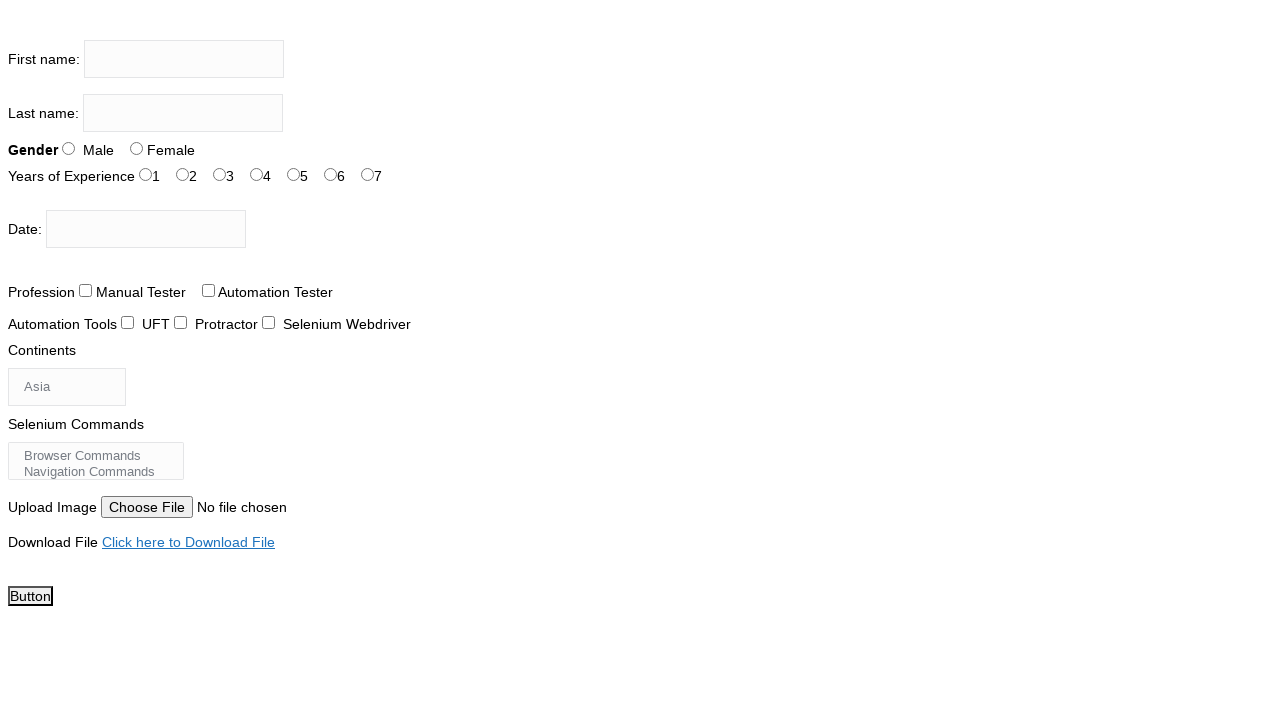

Clicked Automation Tester checkbox at (208, 290) on input[value='Automation Tester']
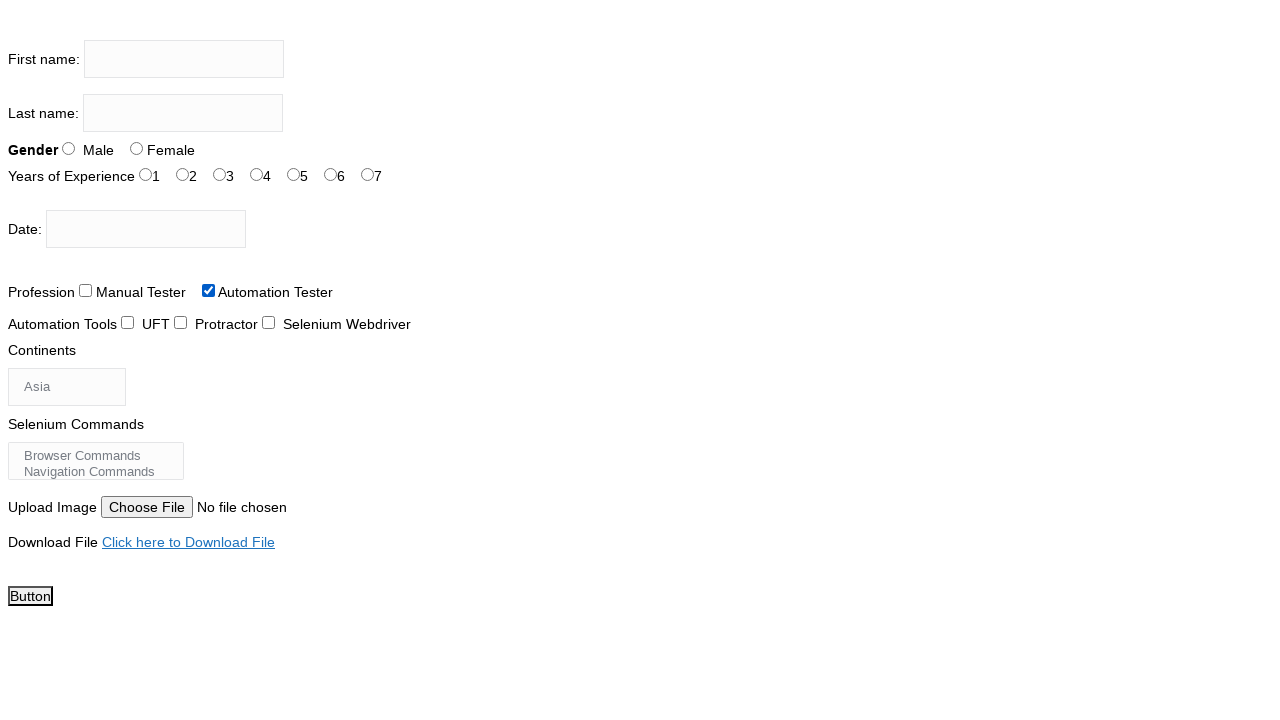

Clicked Manual Tester checkbox at (86, 290) on input[value='Manual Tester']
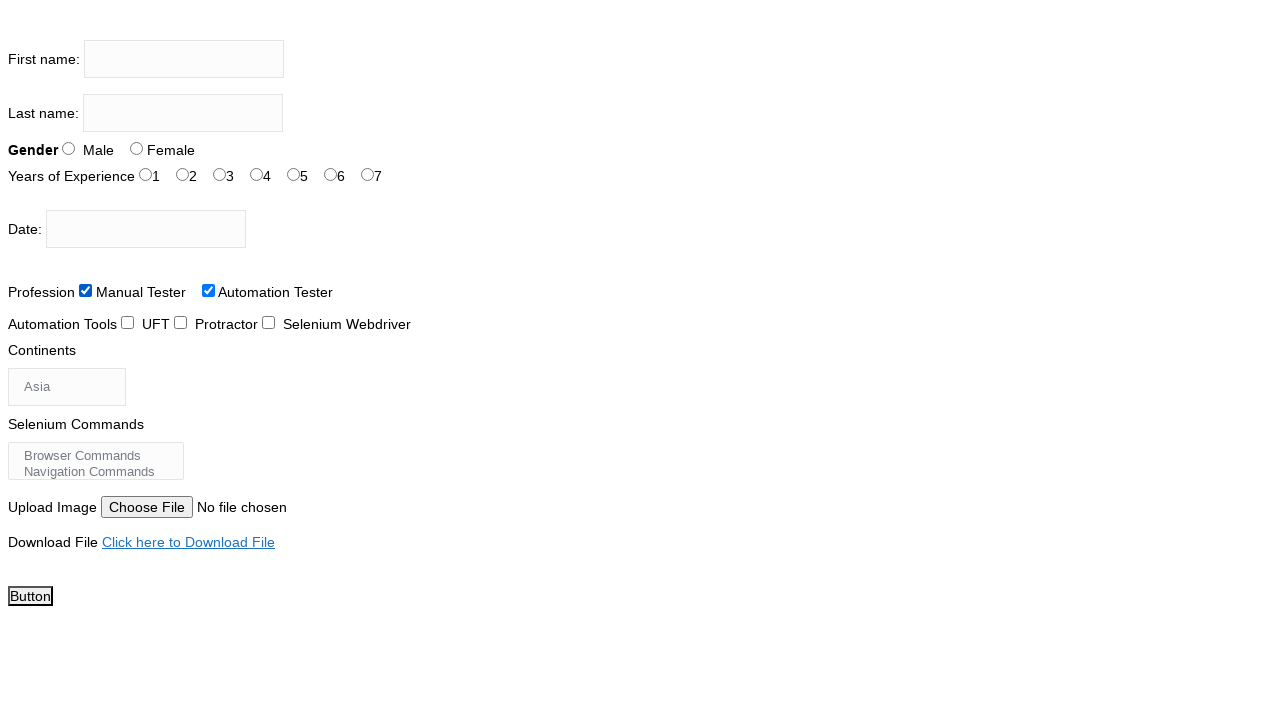

Clicked Selenium Webdriver checkbox at (268, 322) on input[value='Selenium Webdriver']
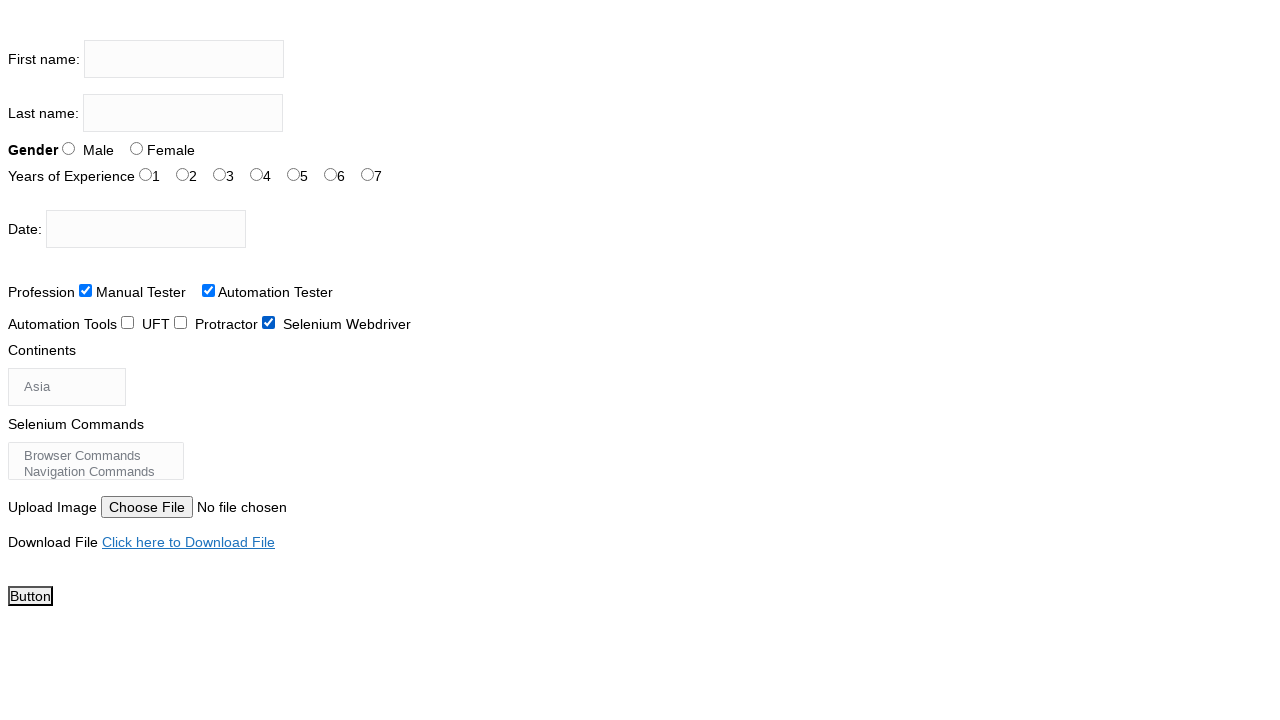

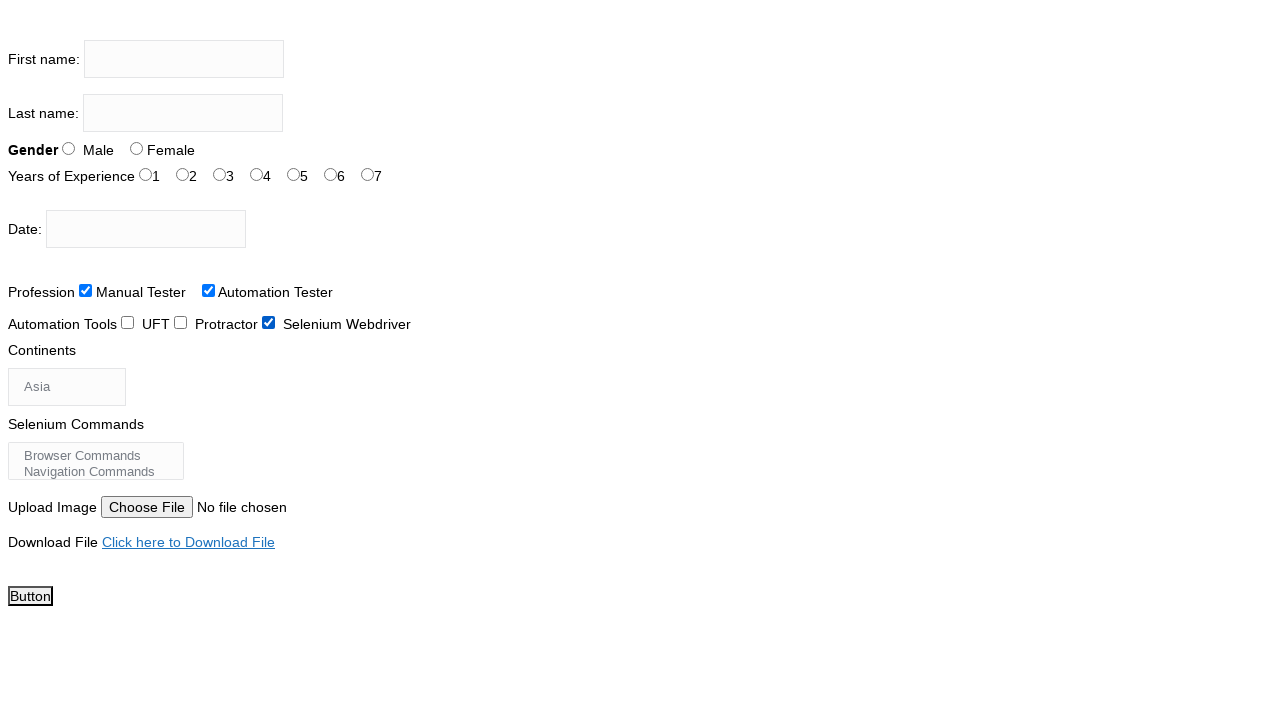